Tests a registration form by filling in first name, last name, and email fields, then submitting the form and verifying the success message is displayed.

Starting URL: http://suninjuly.github.io/registration1.html

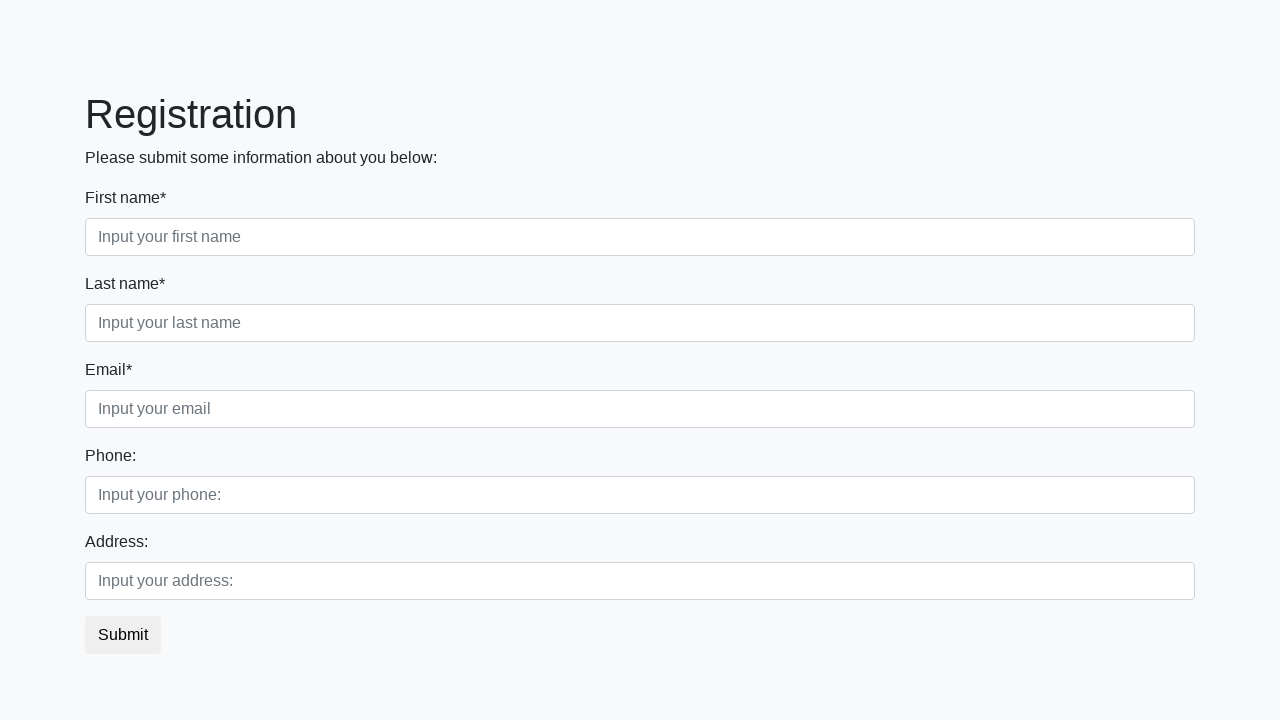

Filled first name field with 'Ivan' on input[placeholder*='name']
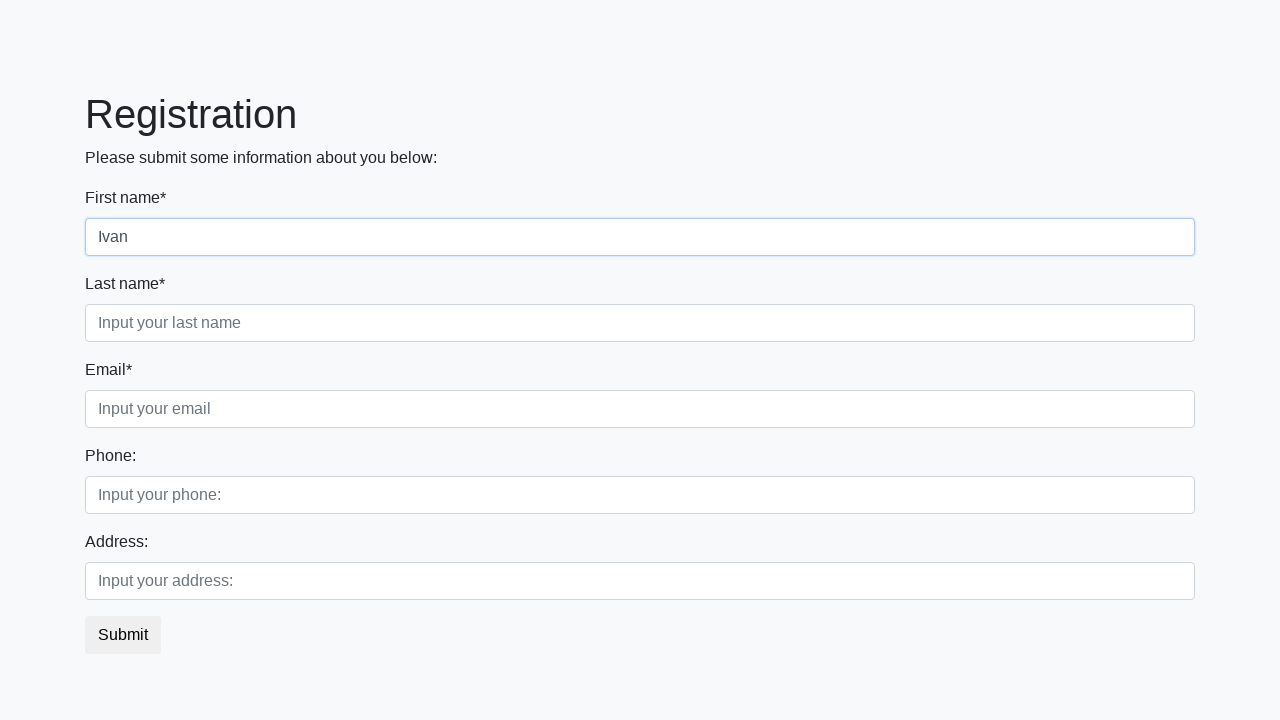

Filled last name field with 'Ivanov' on input[placeholder*='last name']
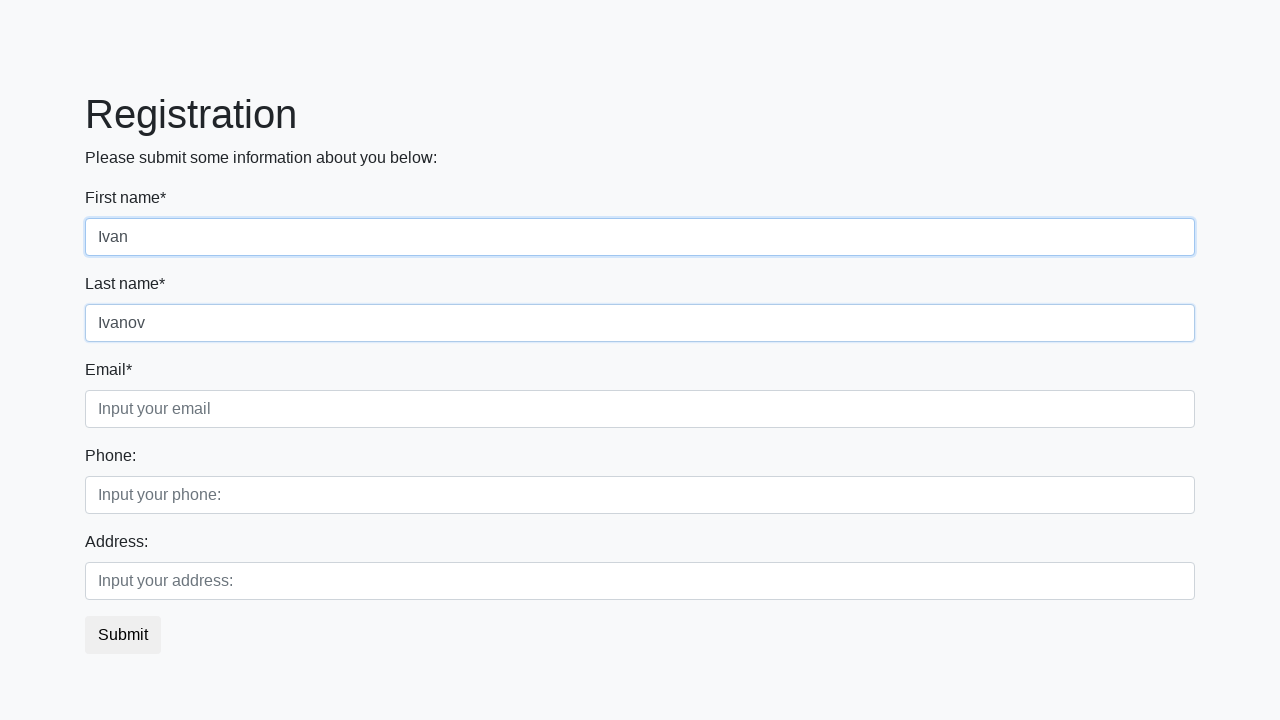

Filled email field with 'pochta@mail.sup' on input[placeholder*='email']
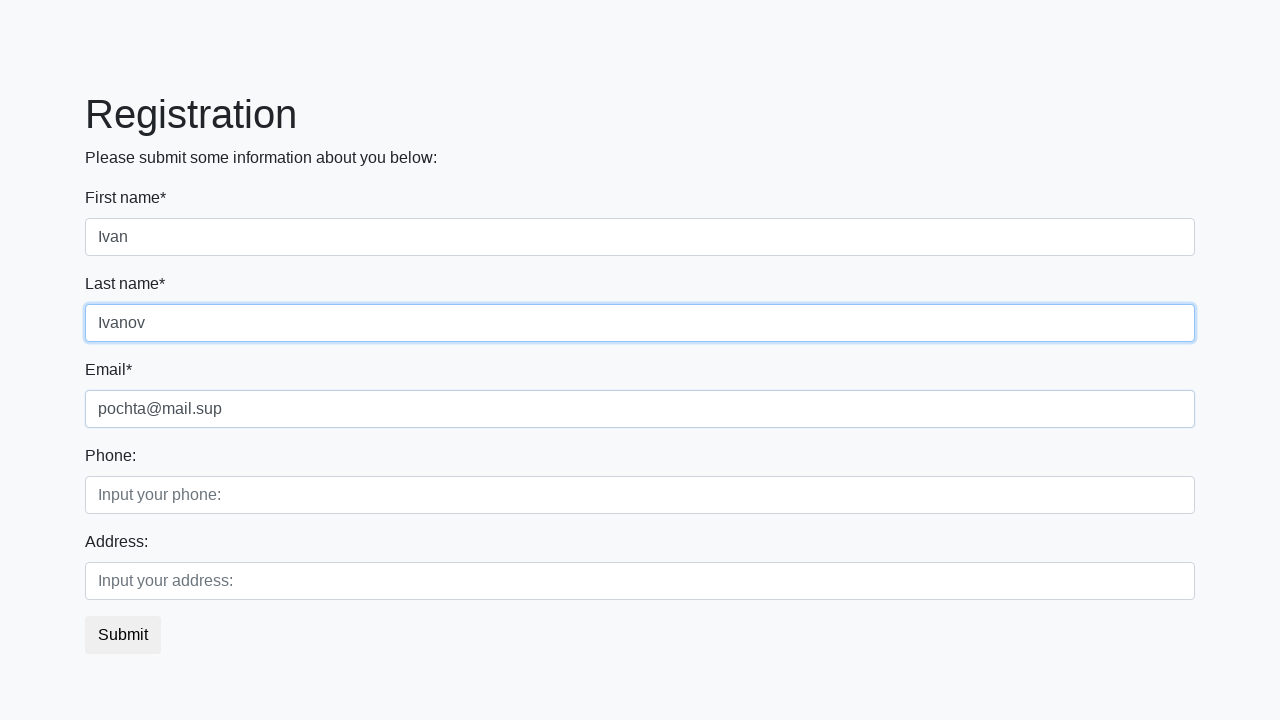

Clicked submit button to register at (123, 635) on button.btn
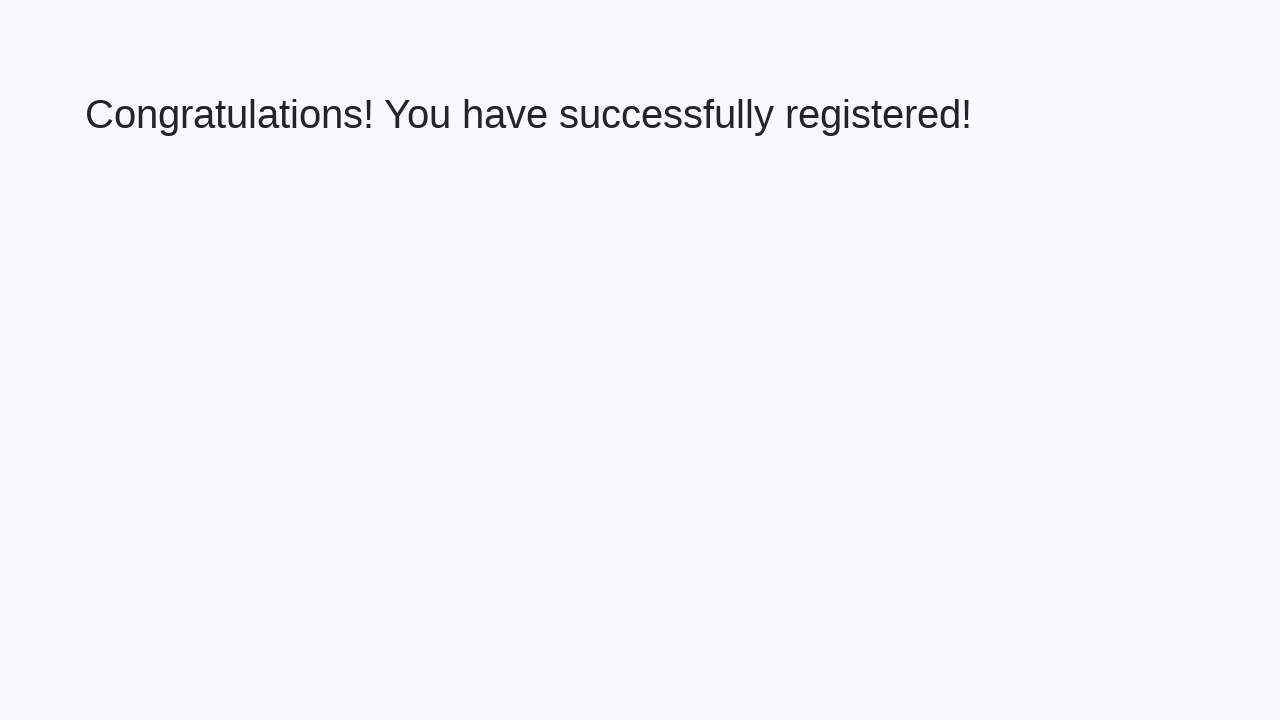

Success message header loaded
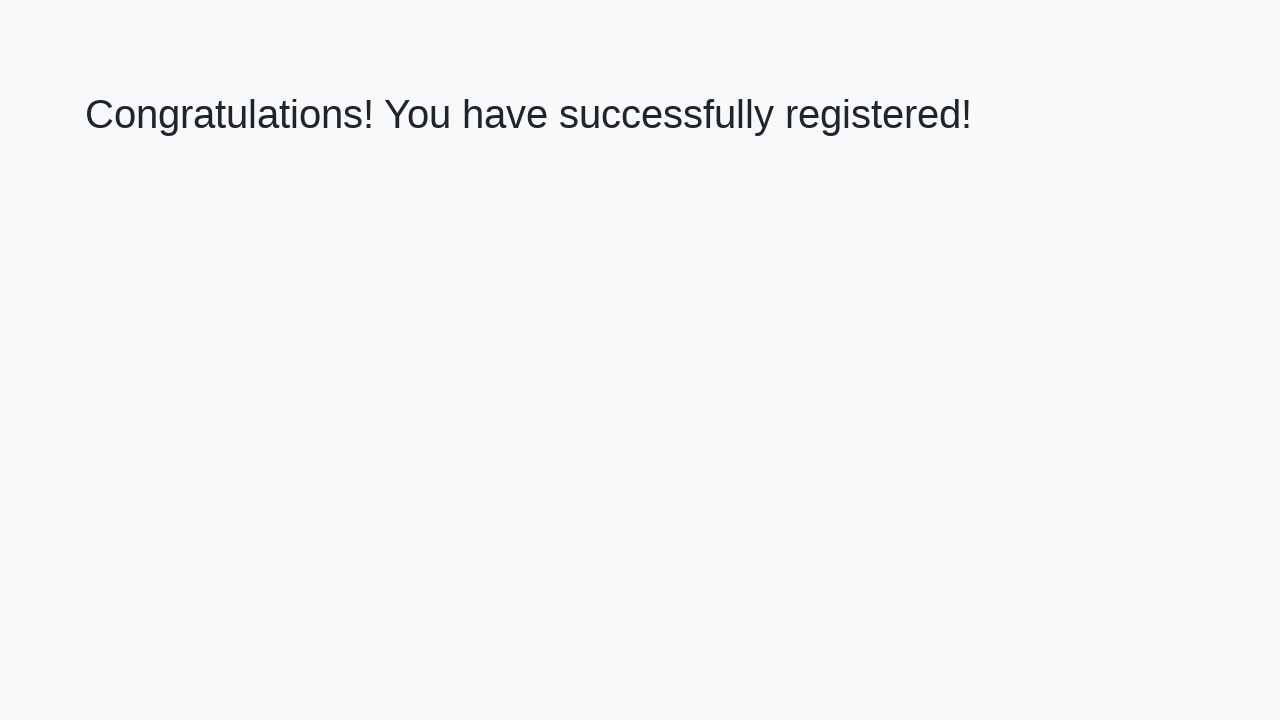

Retrieved success message text
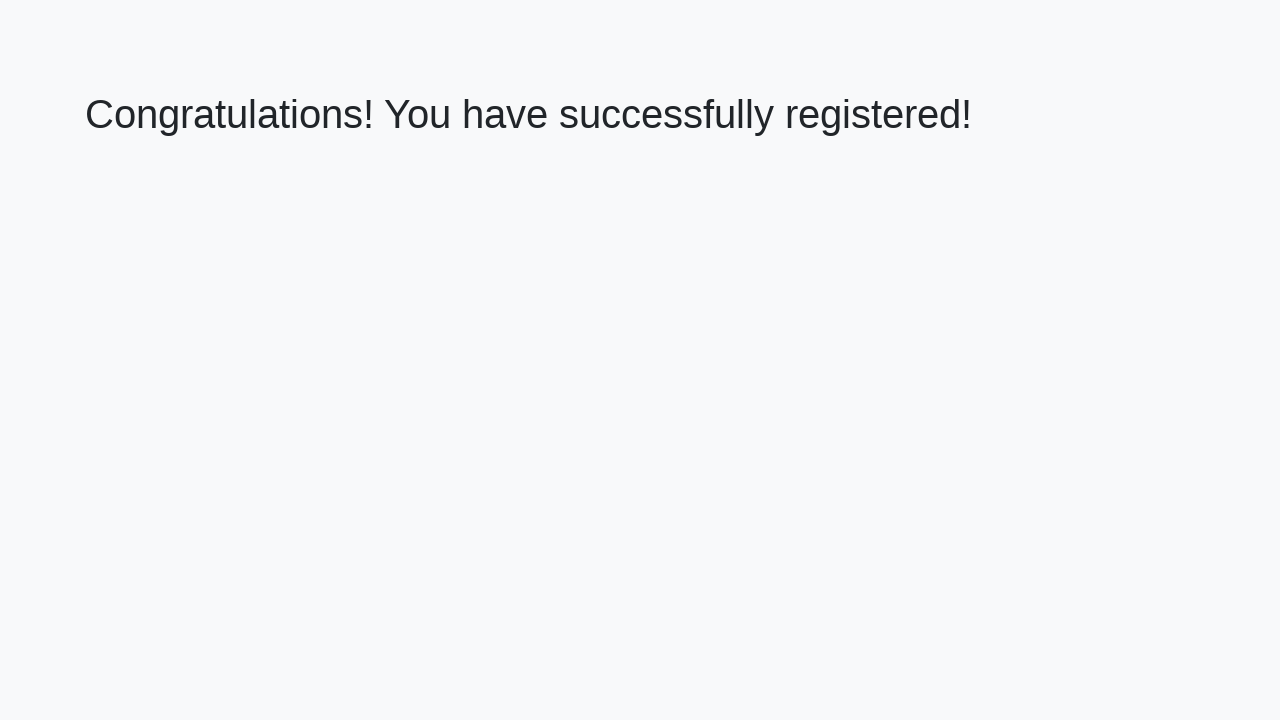

Verified success message: 'Congratulations! You have successfully registered!'
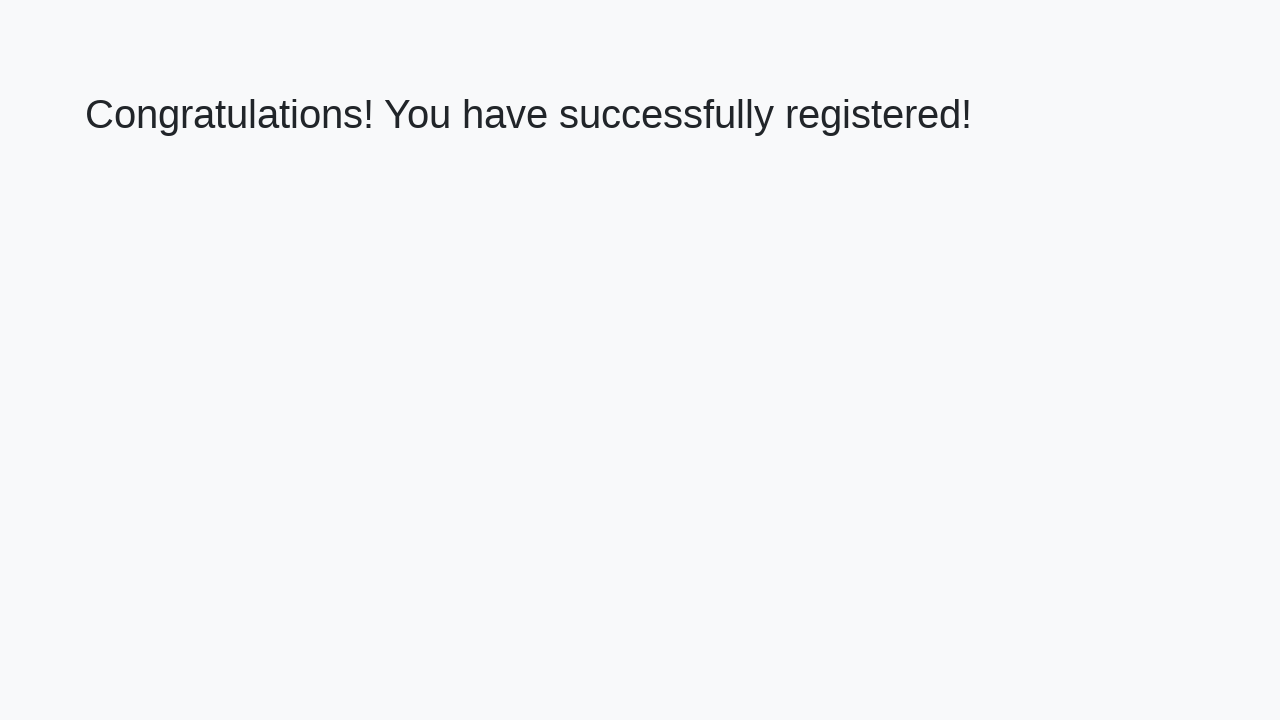

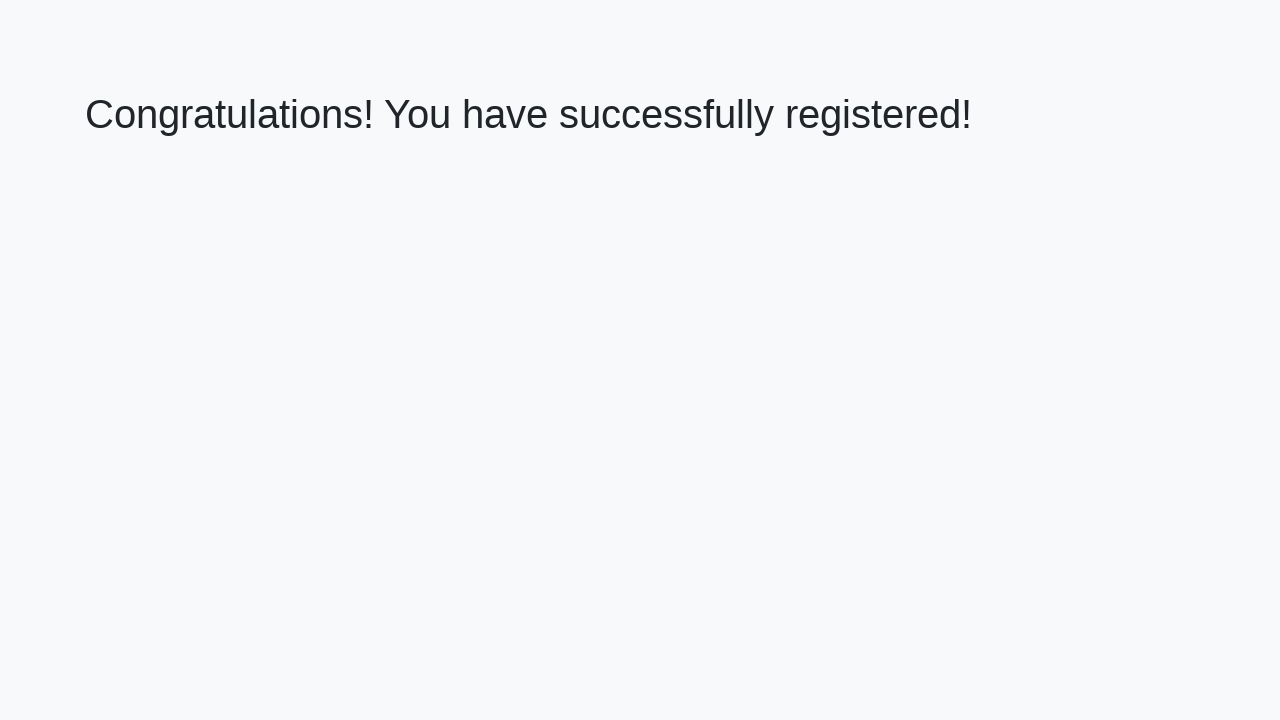